Tests the jQuery UI selectable widget by selecting multiple non-consecutive items (Item 1, Item 3, and Item 5) using Ctrl+click functionality

Starting URL: https://jqueryui.com/selectable/

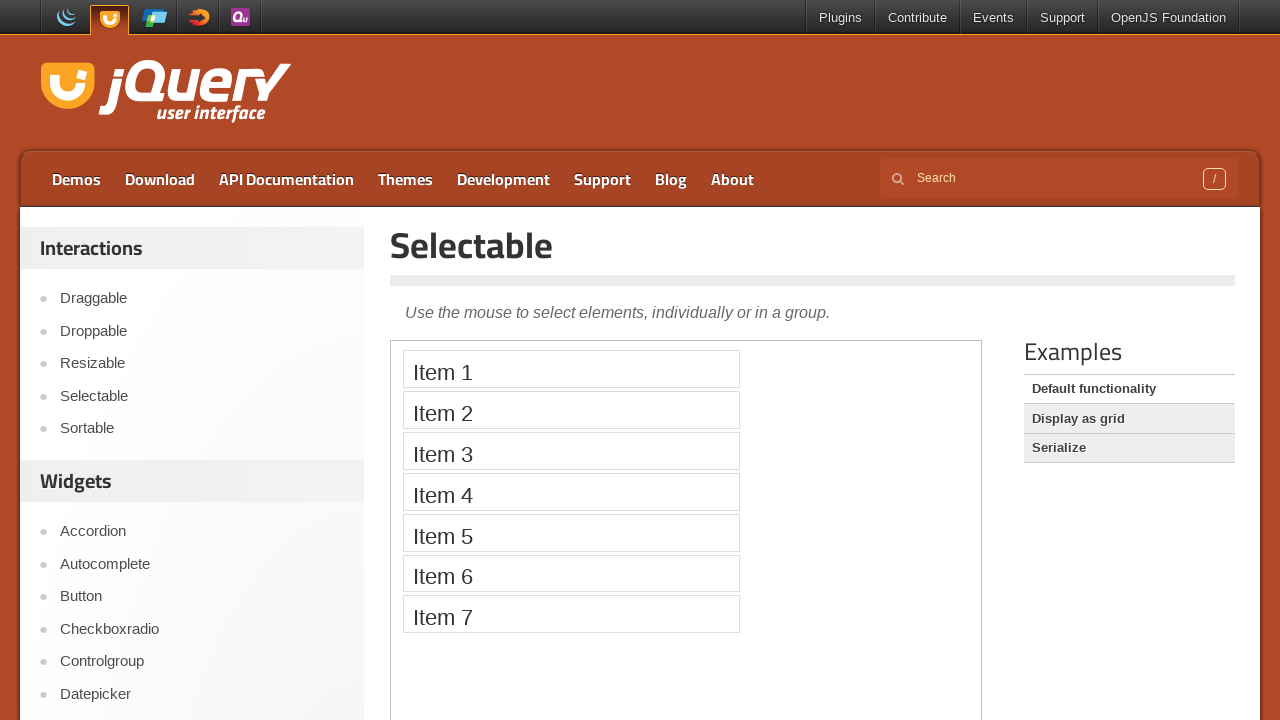

Located the iframe containing the selectable demo
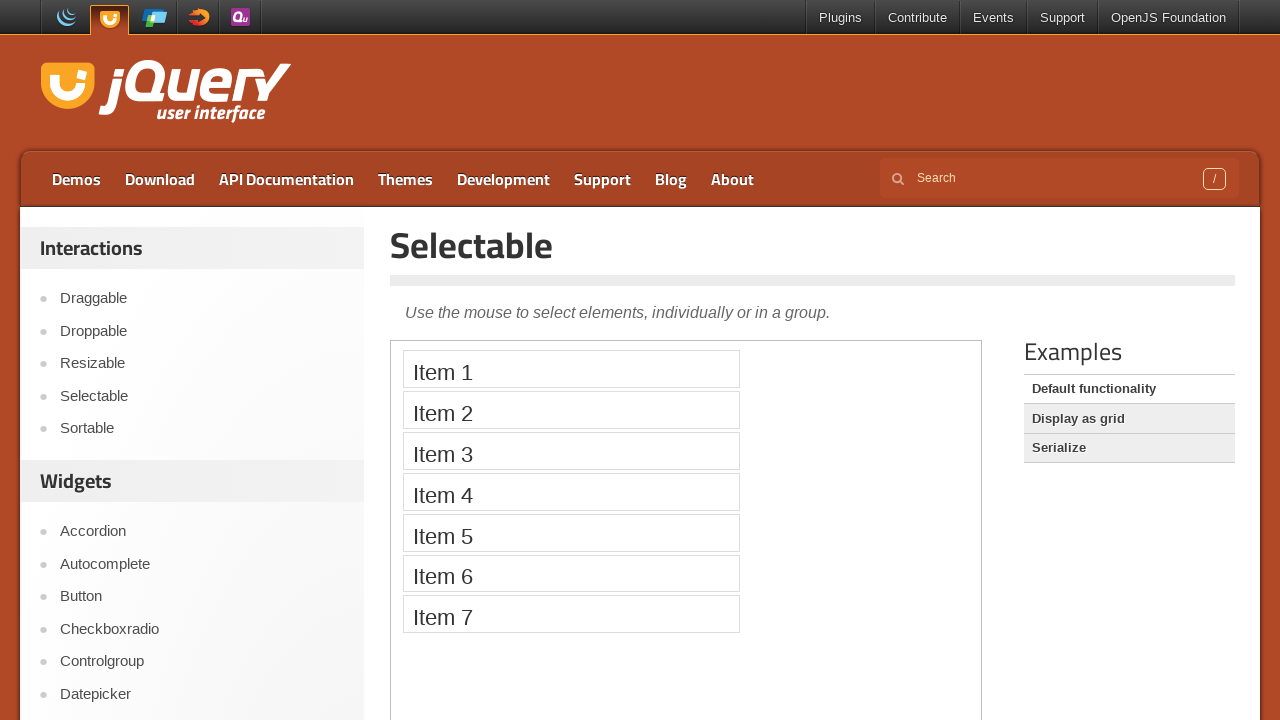

Located Item 1 element
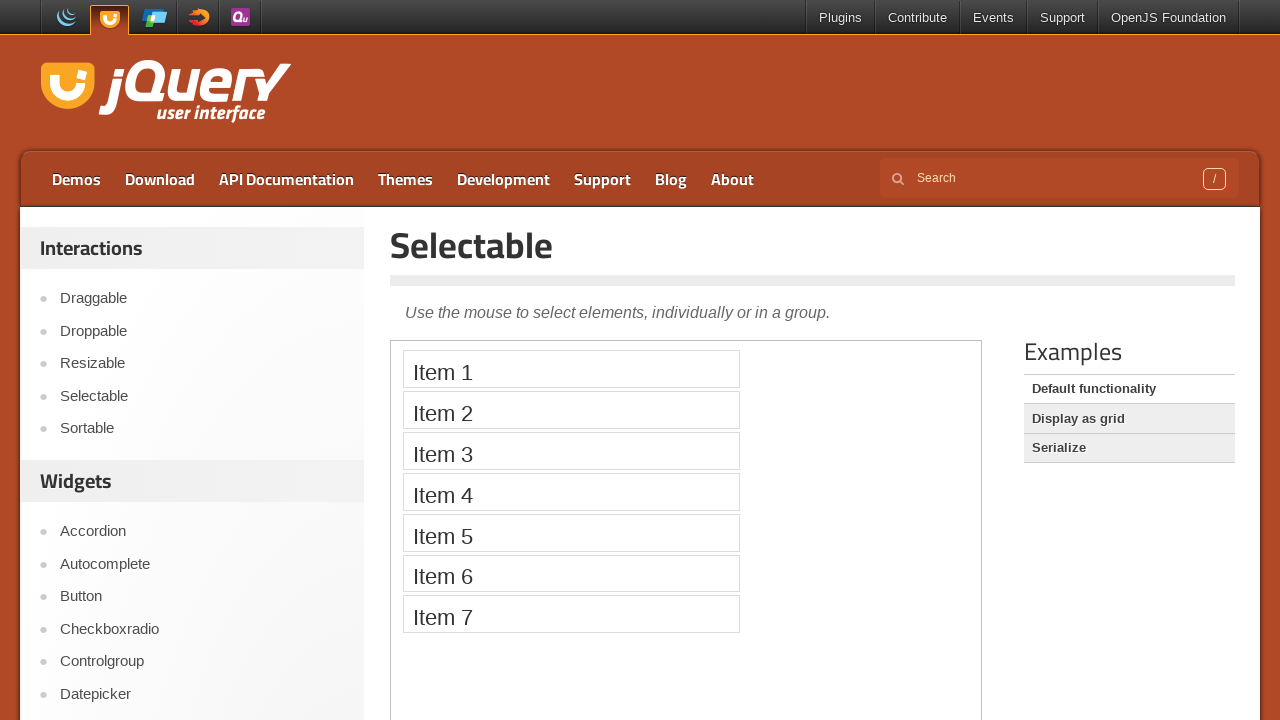

Located Item 3 element
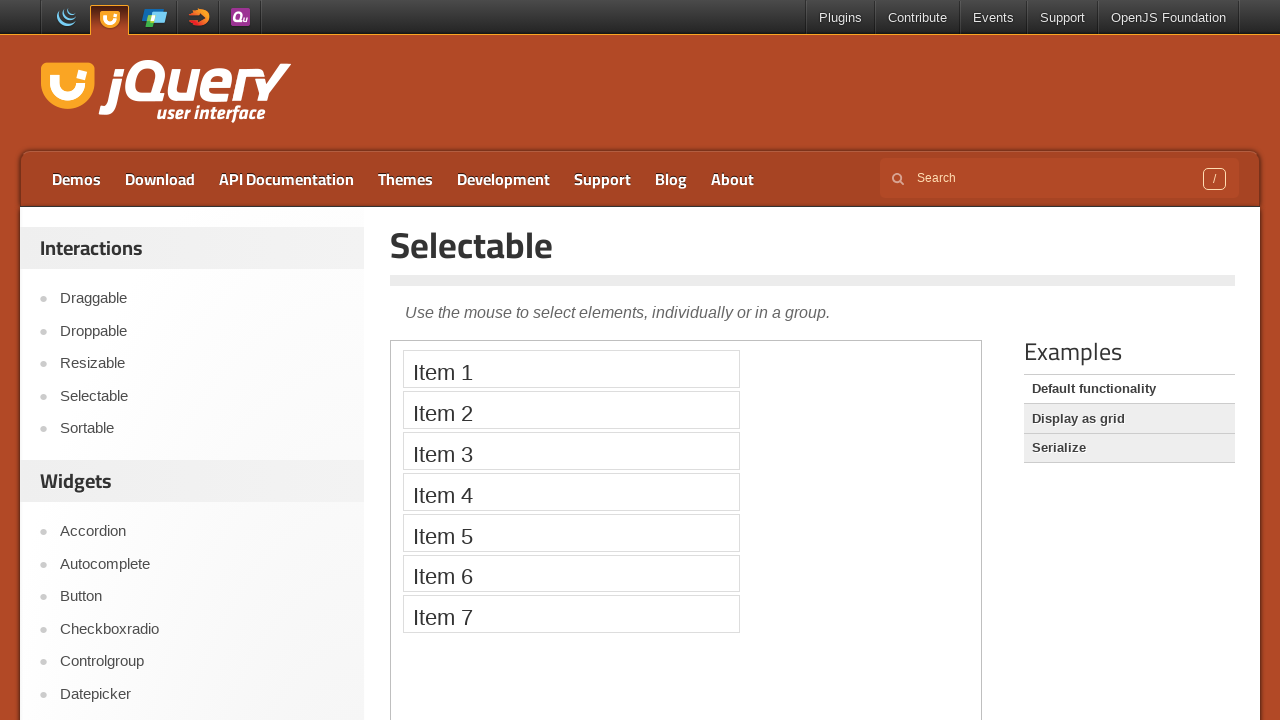

Located Item 5 element
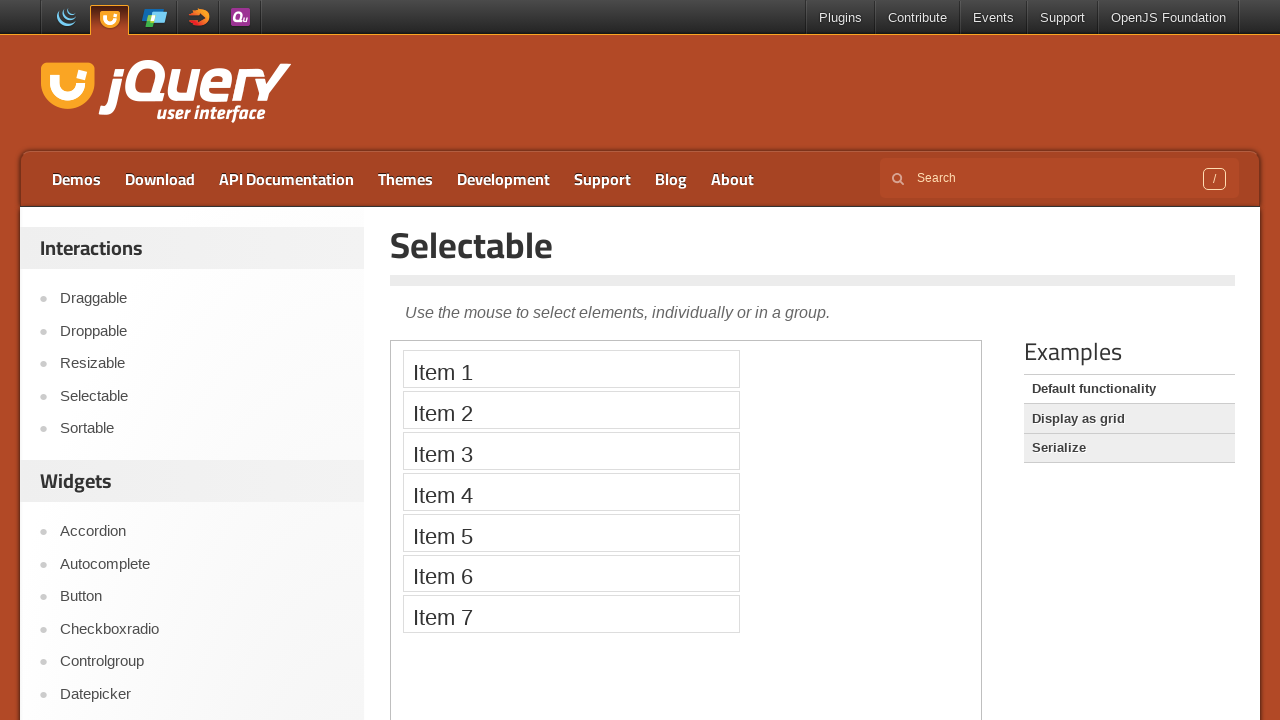

Pressed Control key down
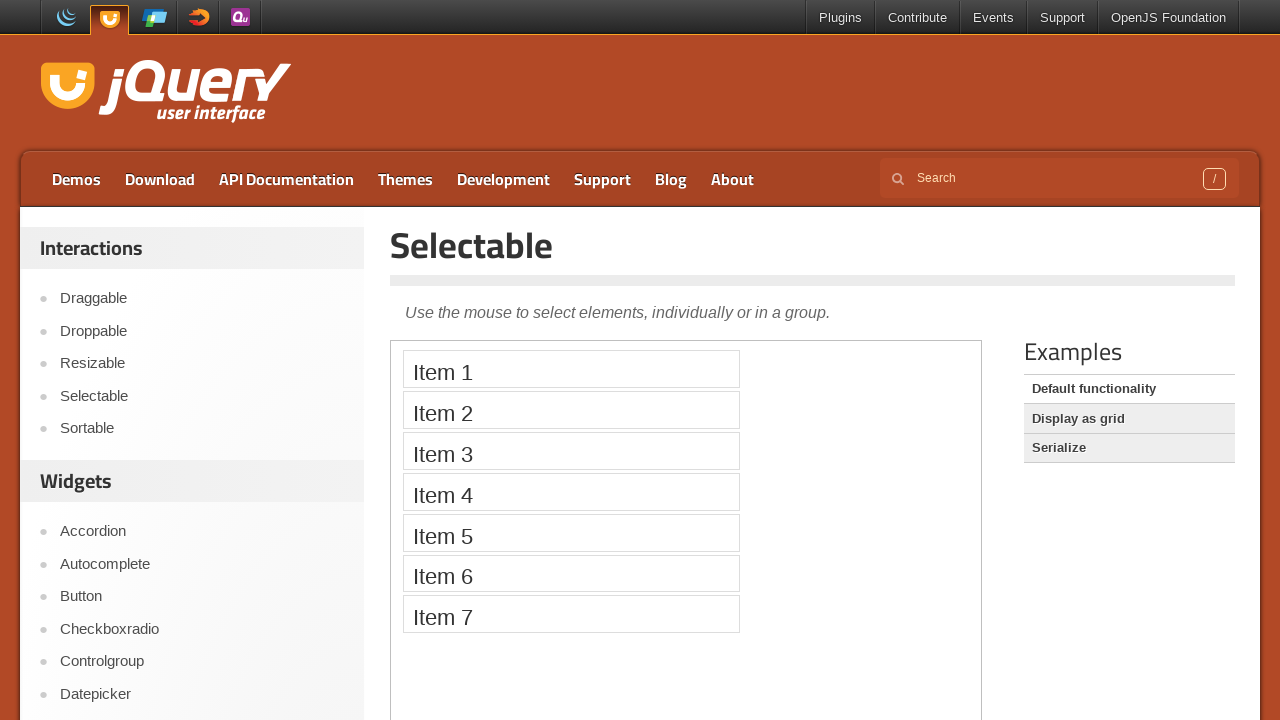

Ctrl+clicked Item 1 at (571, 369) on iframe >> nth=0 >> internal:control=enter-frame >> li:text('Item 1')
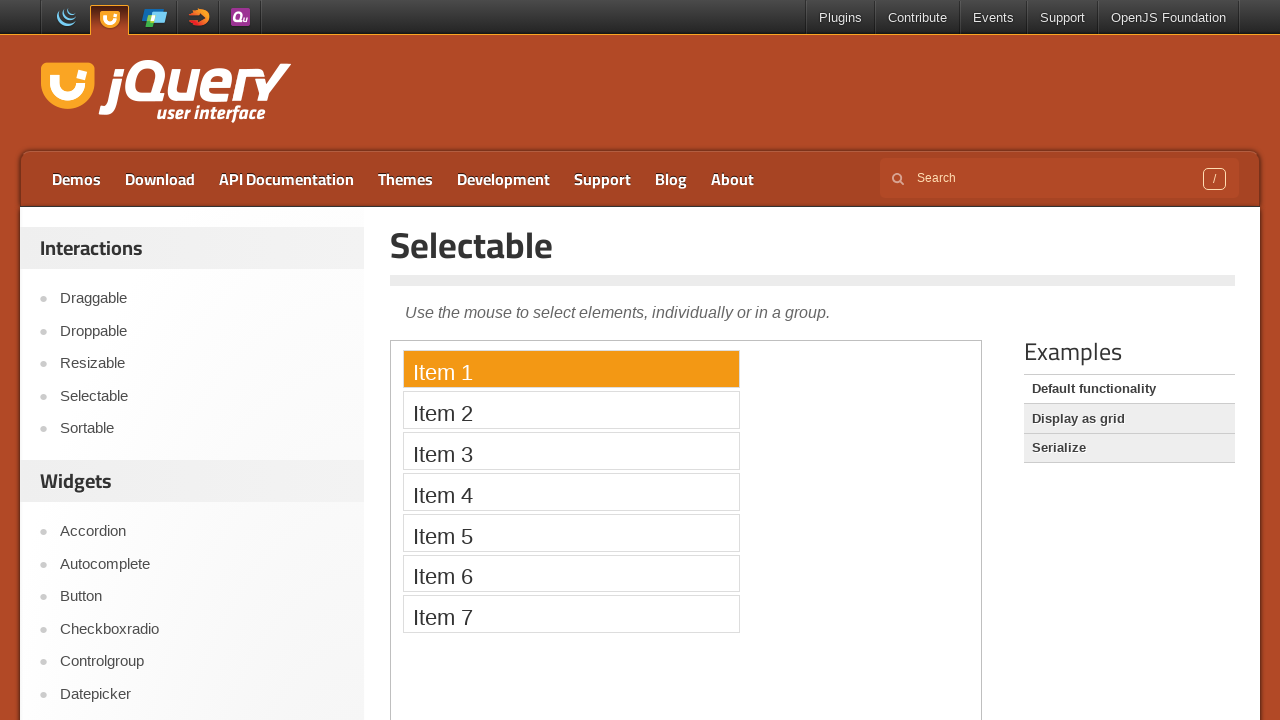

Ctrl+clicked Item 3 at (571, 451) on iframe >> nth=0 >> internal:control=enter-frame >> li:text('Item 3')
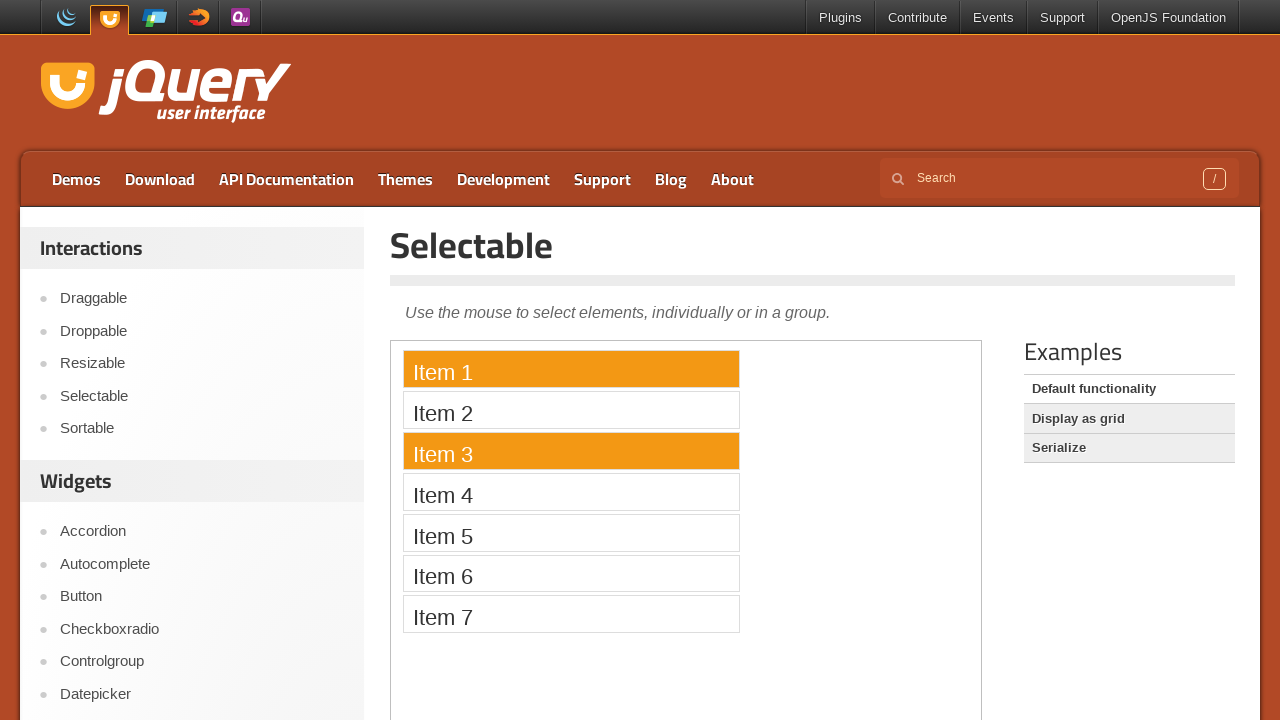

Ctrl+clicked Item 5 at (571, 532) on iframe >> nth=0 >> internal:control=enter-frame >> li:text('Item 5')
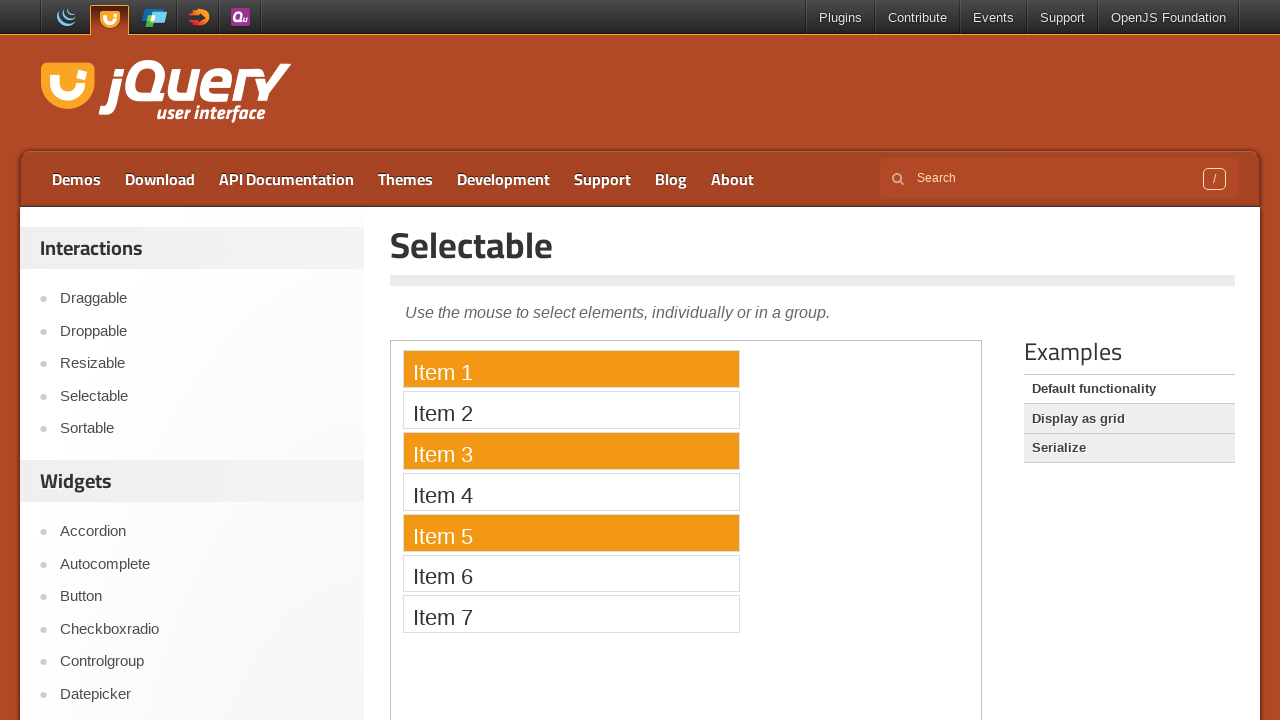

Released Control key
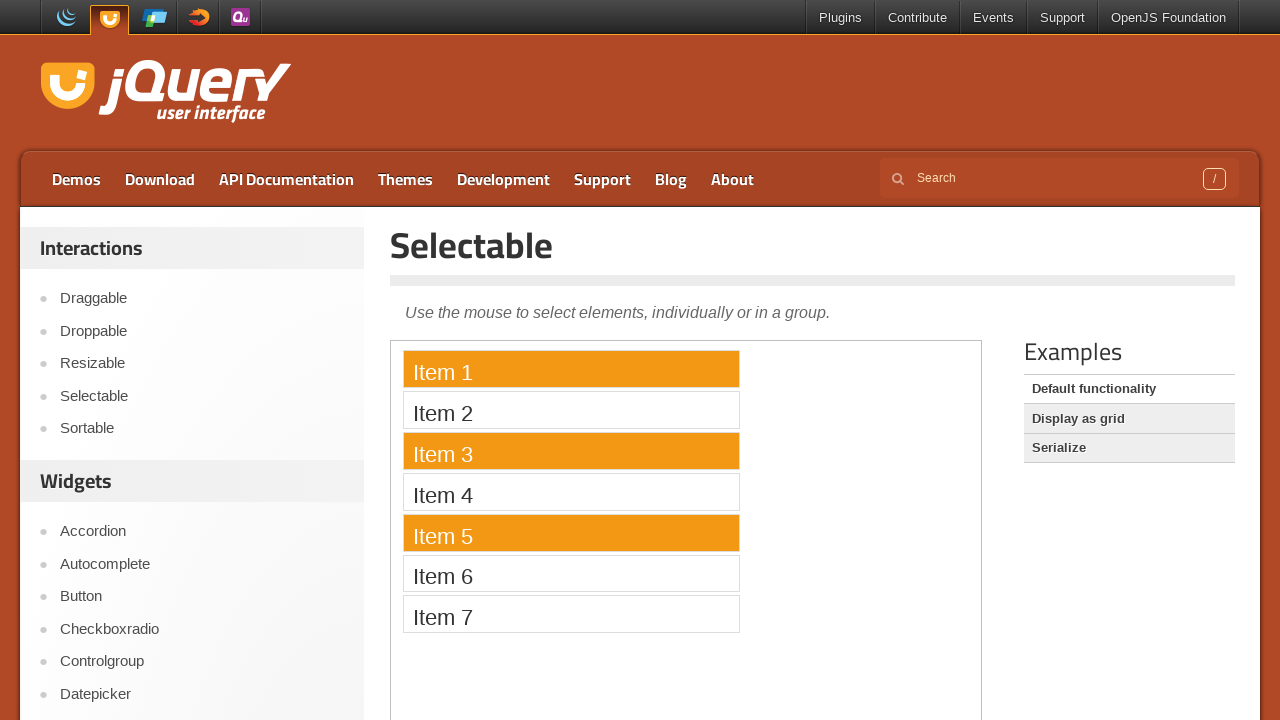

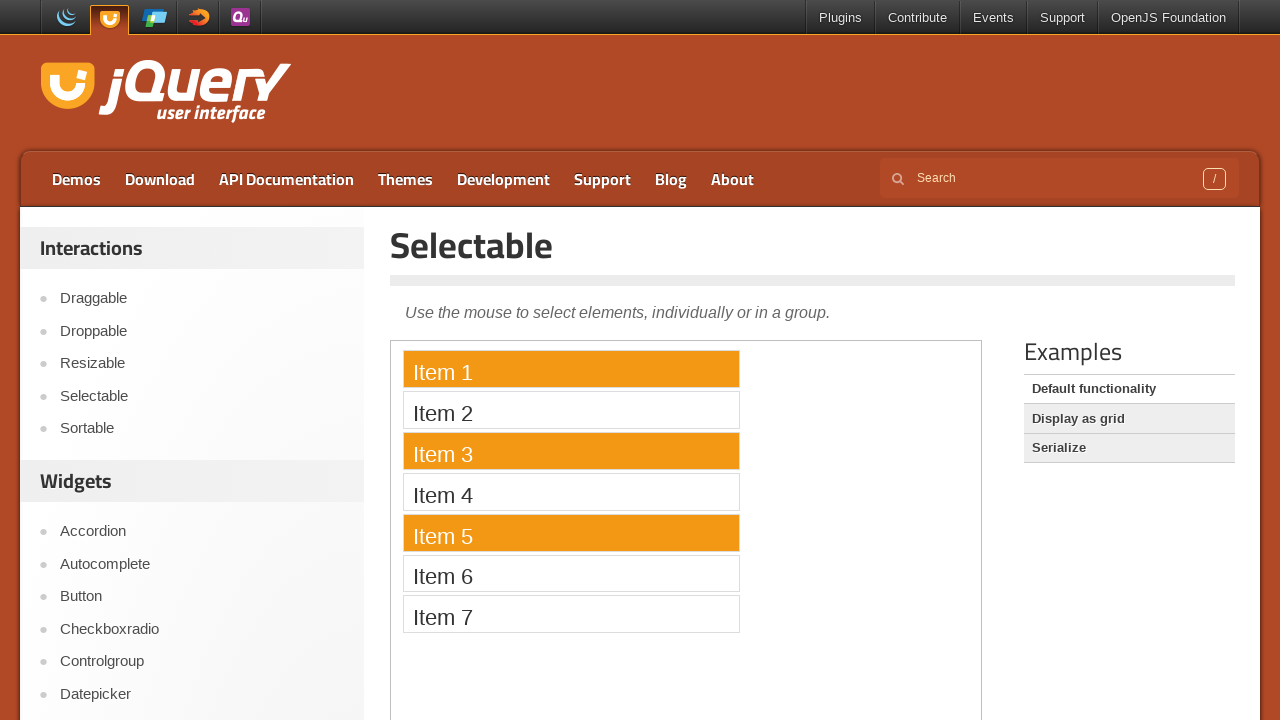